Tests the forgot login functionality by navigating to the customer lookup page, filling in personal information, and verifying the error message when customer is not found

Starting URL: https://parabank.parasoft.com/parabank/index.htm

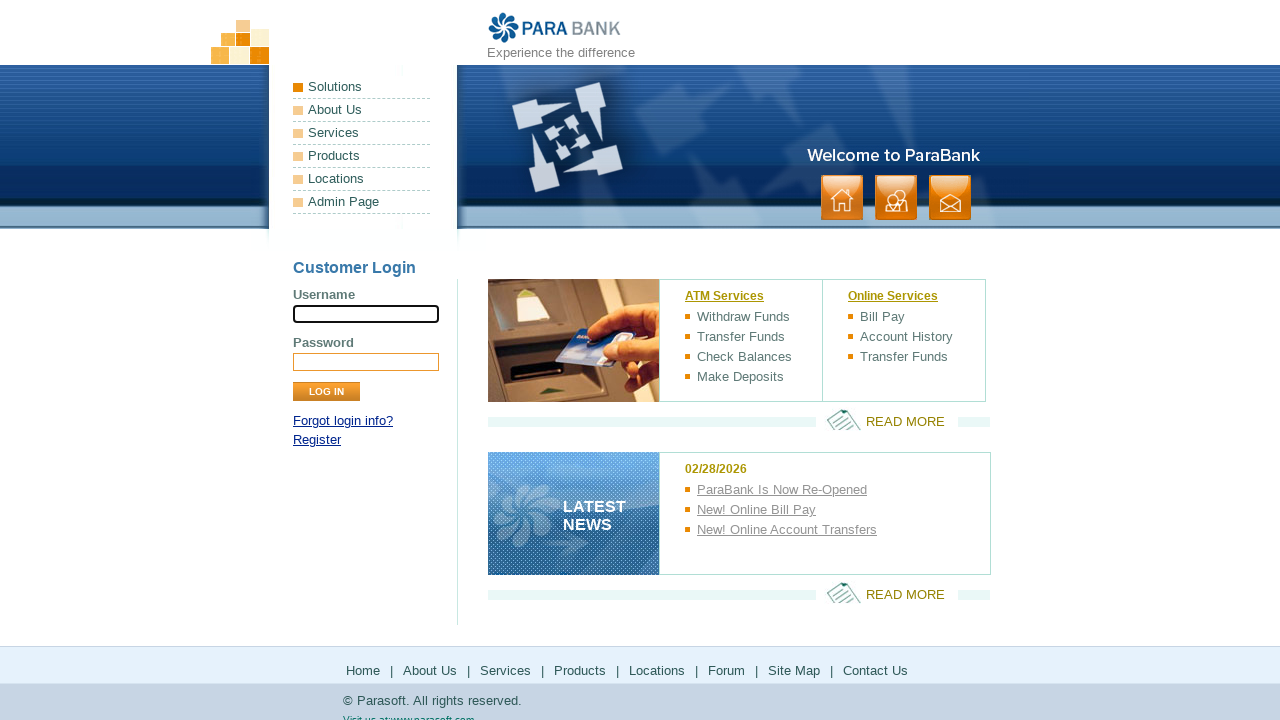

Clicked 'Forgot login info?' link at (343, 421) on a:has-text('Forgot login info?')
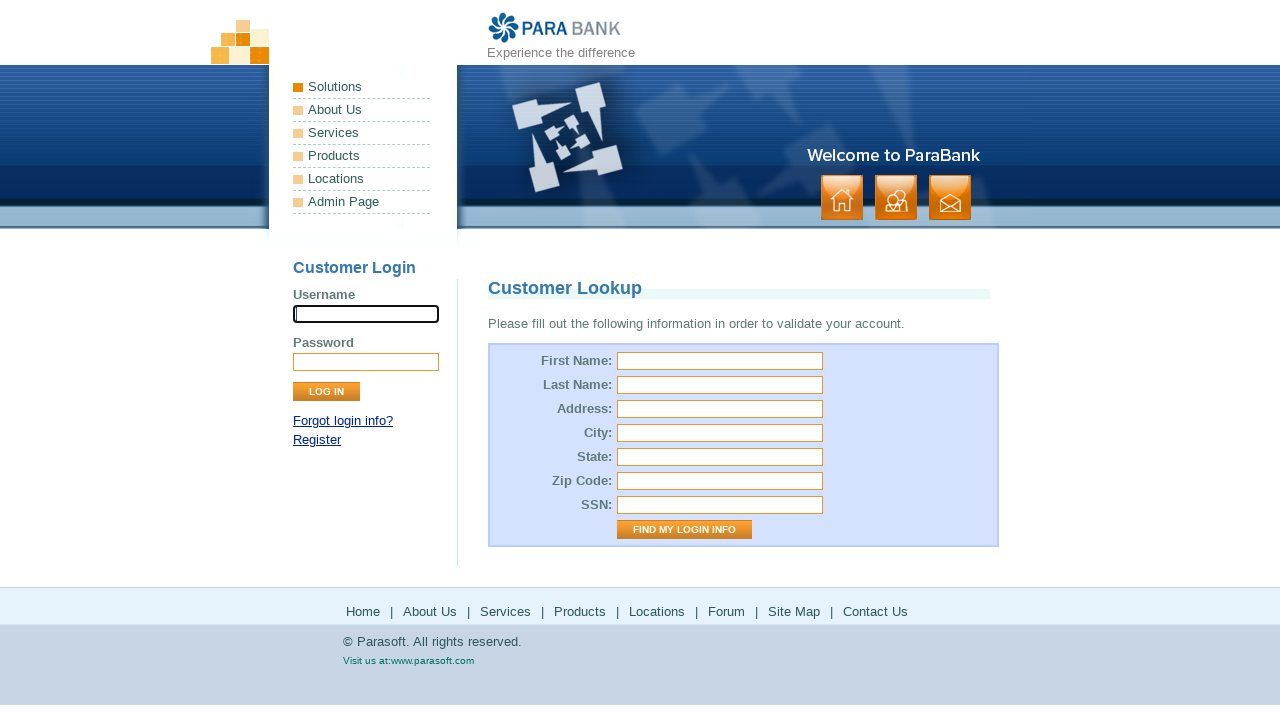

Customer lookup page loaded
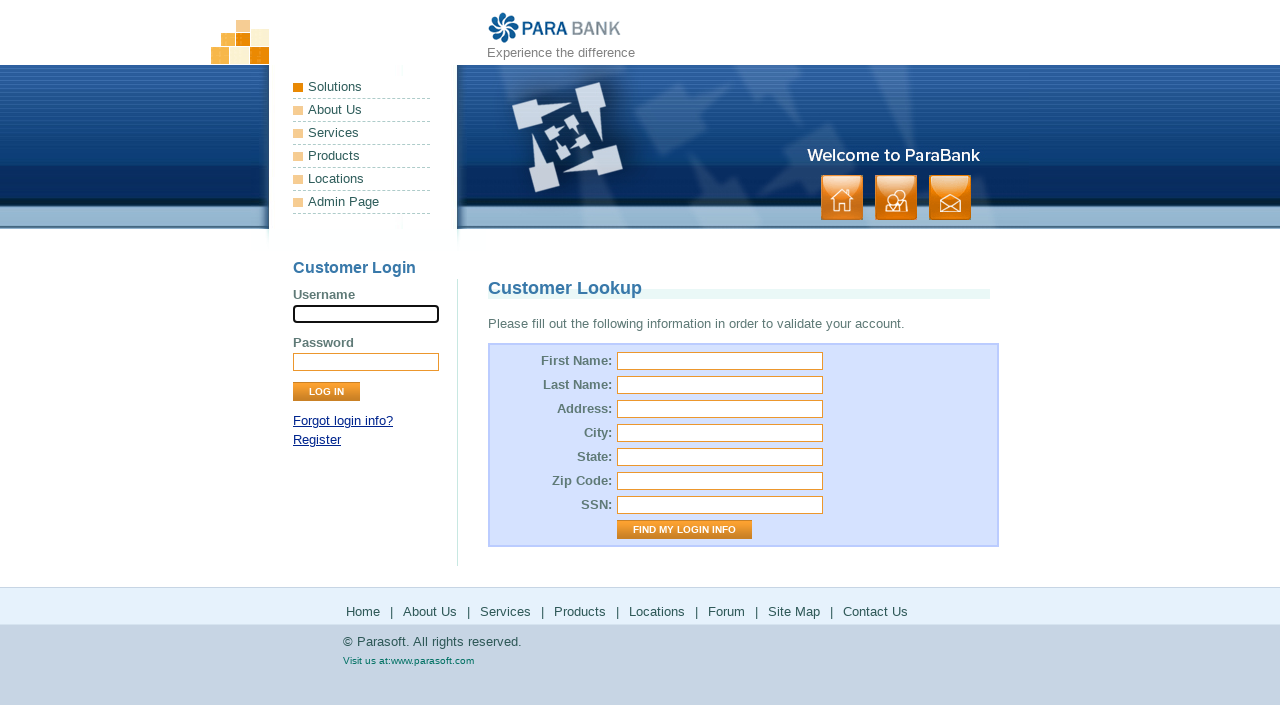

Filled first name field with 'user' on #firstName
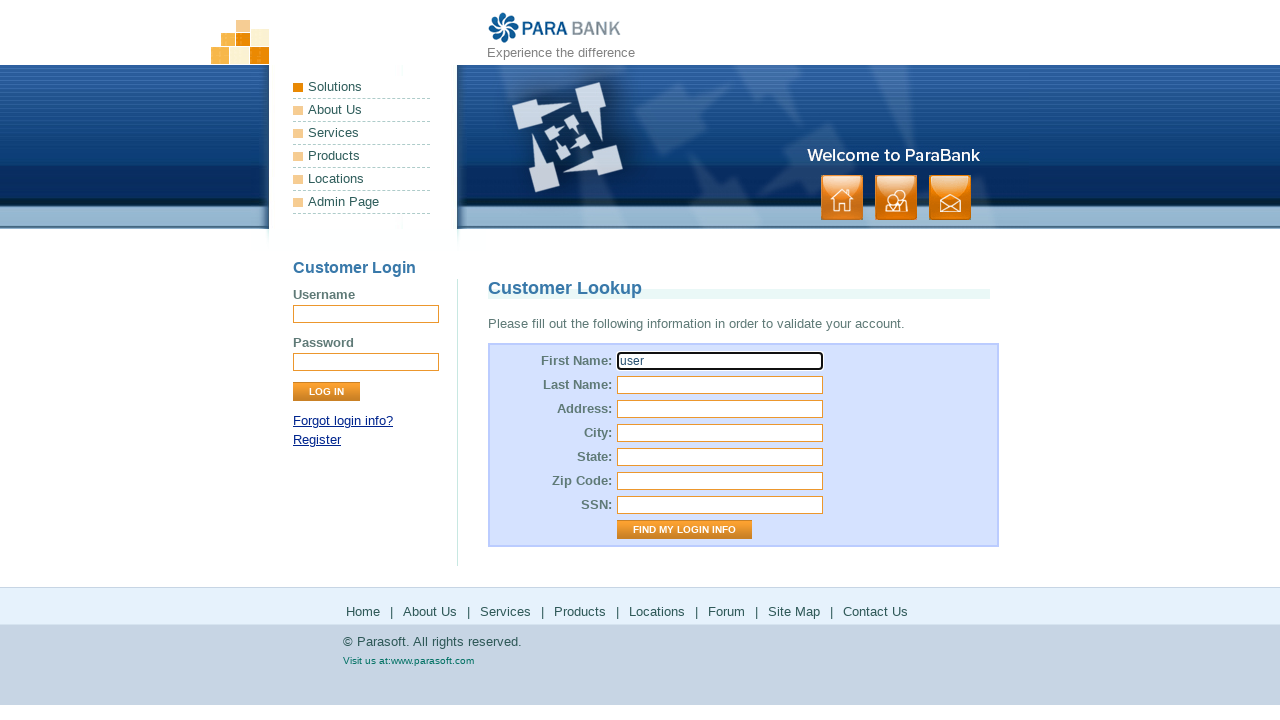

Filled last name field with 'User_user' on #lastName
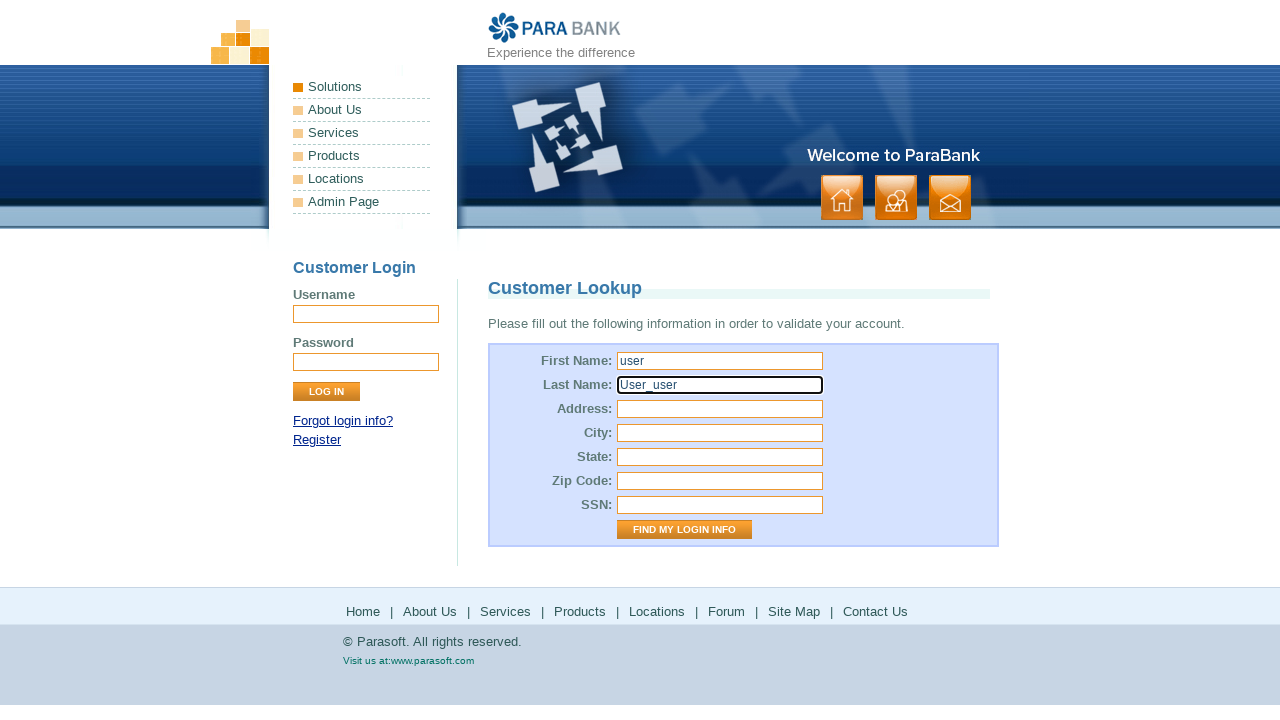

Filled street address field with 'USA' on #address\.street
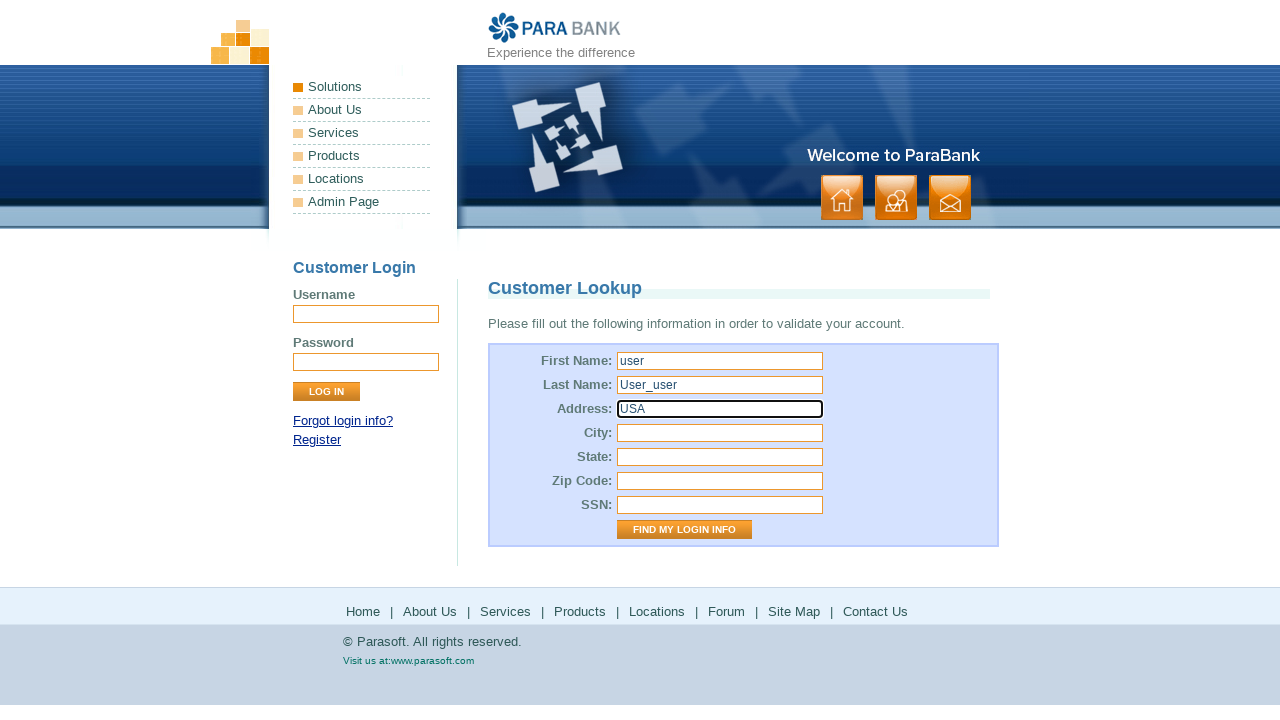

Filled city field with 'LOS ANGELES' on #address\.city
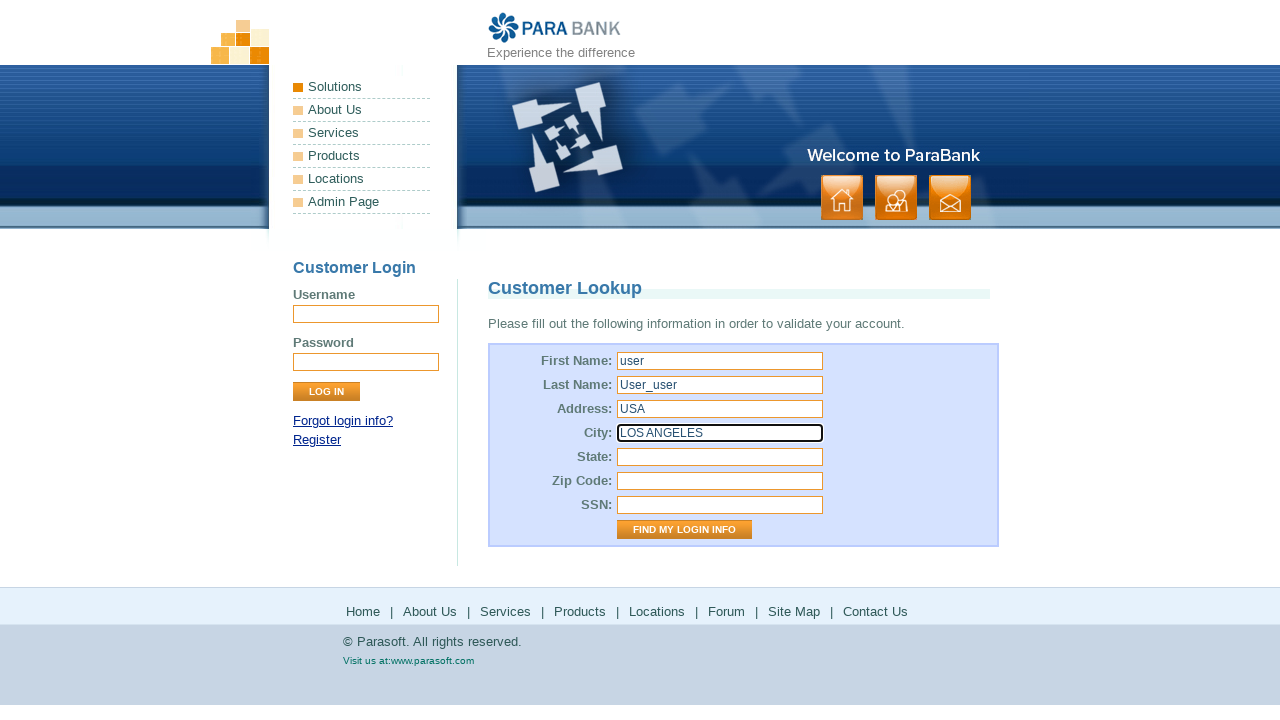

Filled state field with 'California' on #address\.state
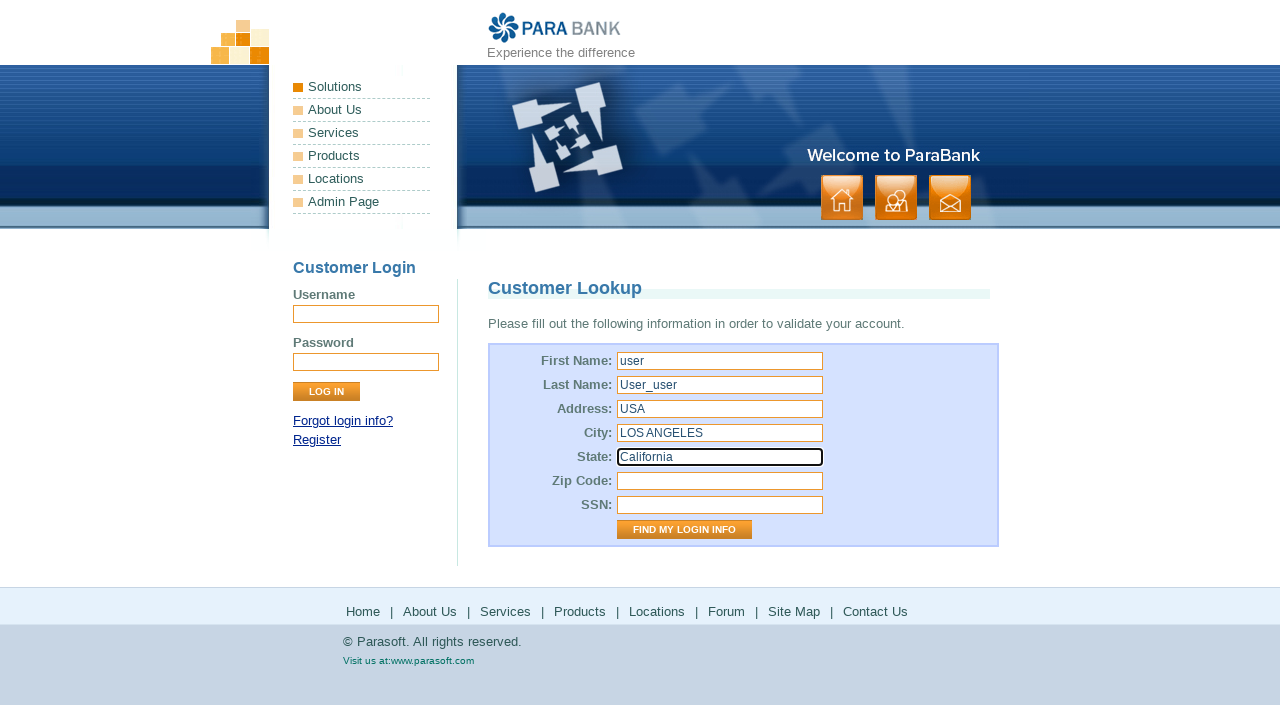

Filled zip code field with '123456' on #address\.zipCode
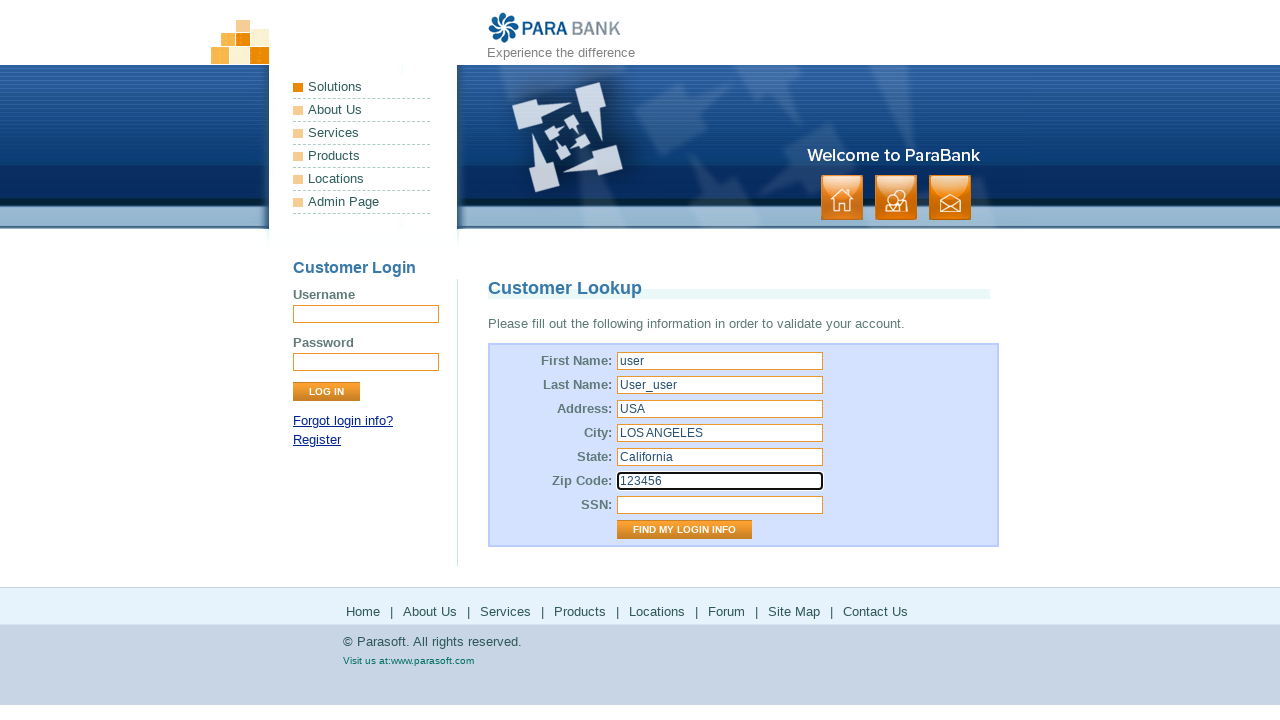

Filled SSN field with '123fff' on #ssn
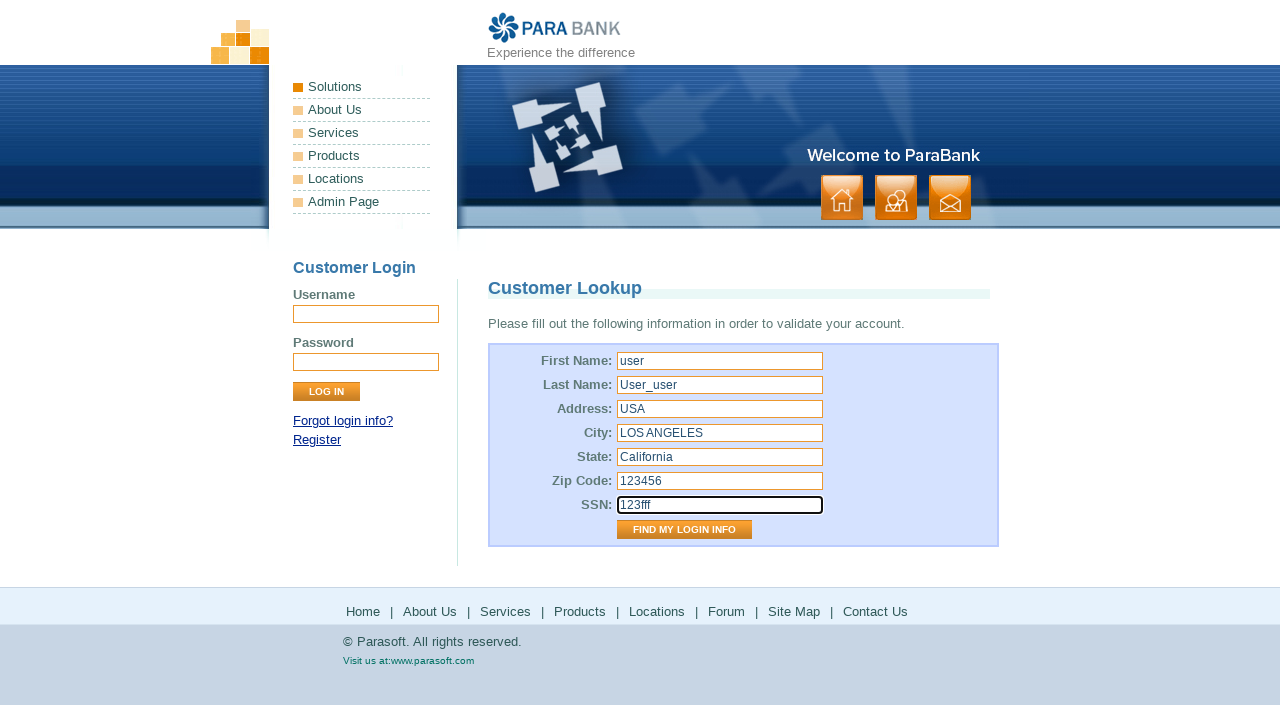

Clicked 'Find My Login Info' button at (684, 530) on input[value='Find My Login Info']
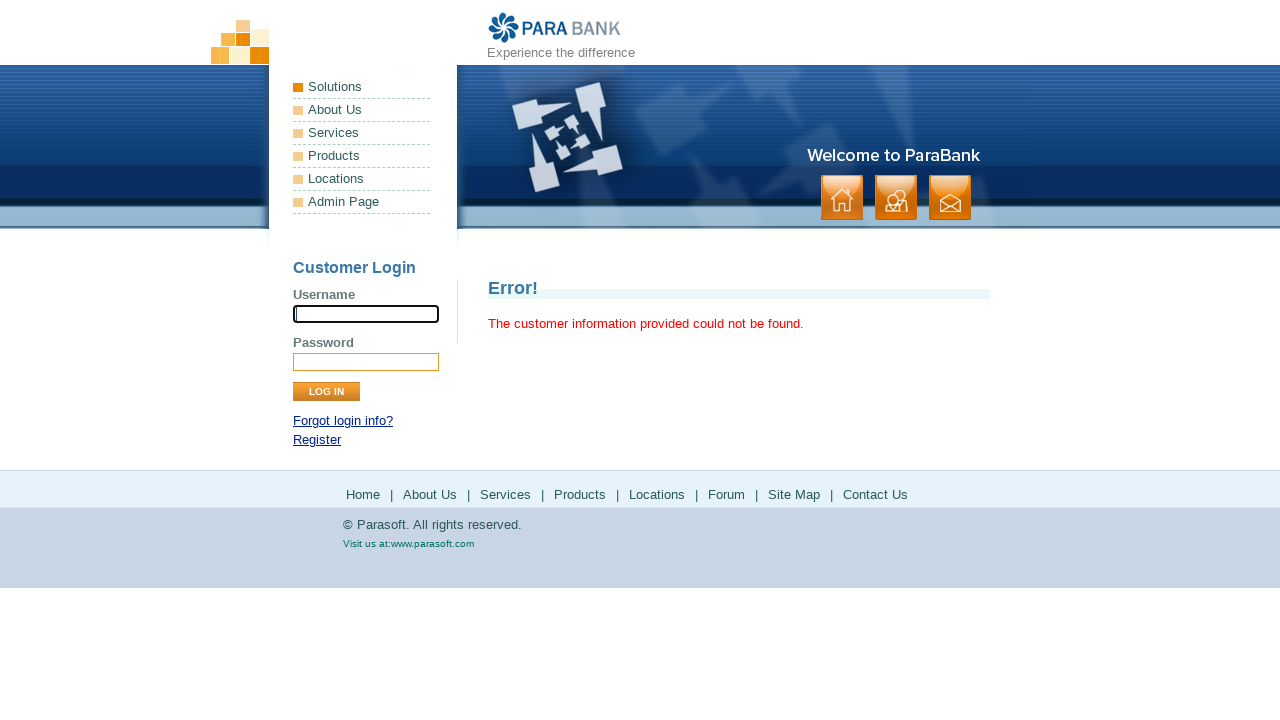

Error message displayed - customer not found
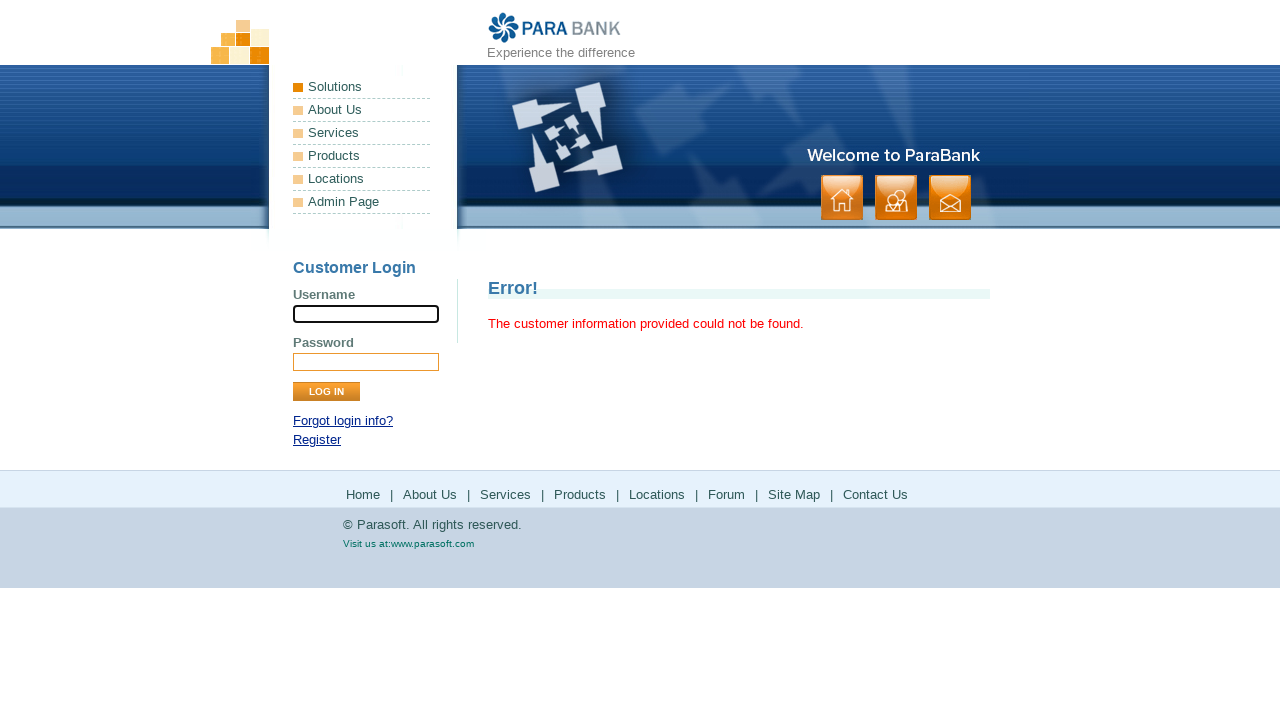

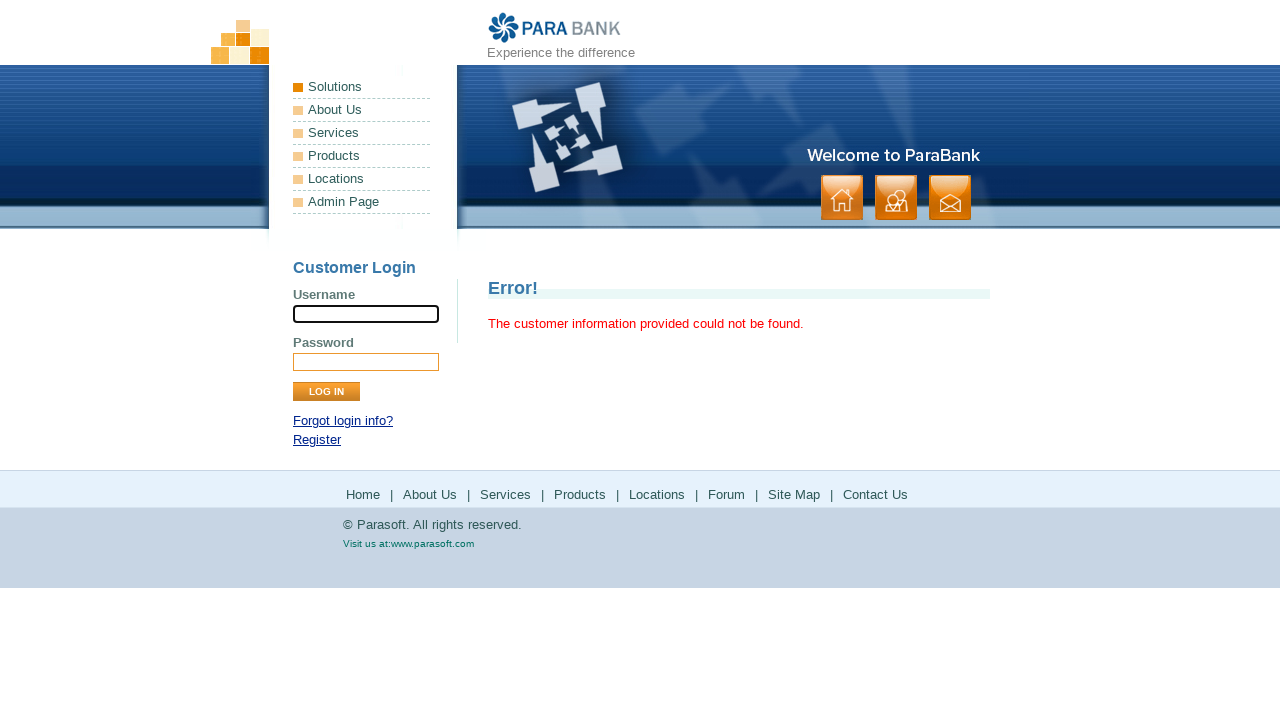